Tests opening a new browser window by clicking the "New Window" button, switching to the new window to read its heading text, then closing the new window and switching back to the parent window.

Starting URL: https://demoqa.com/browser-windows

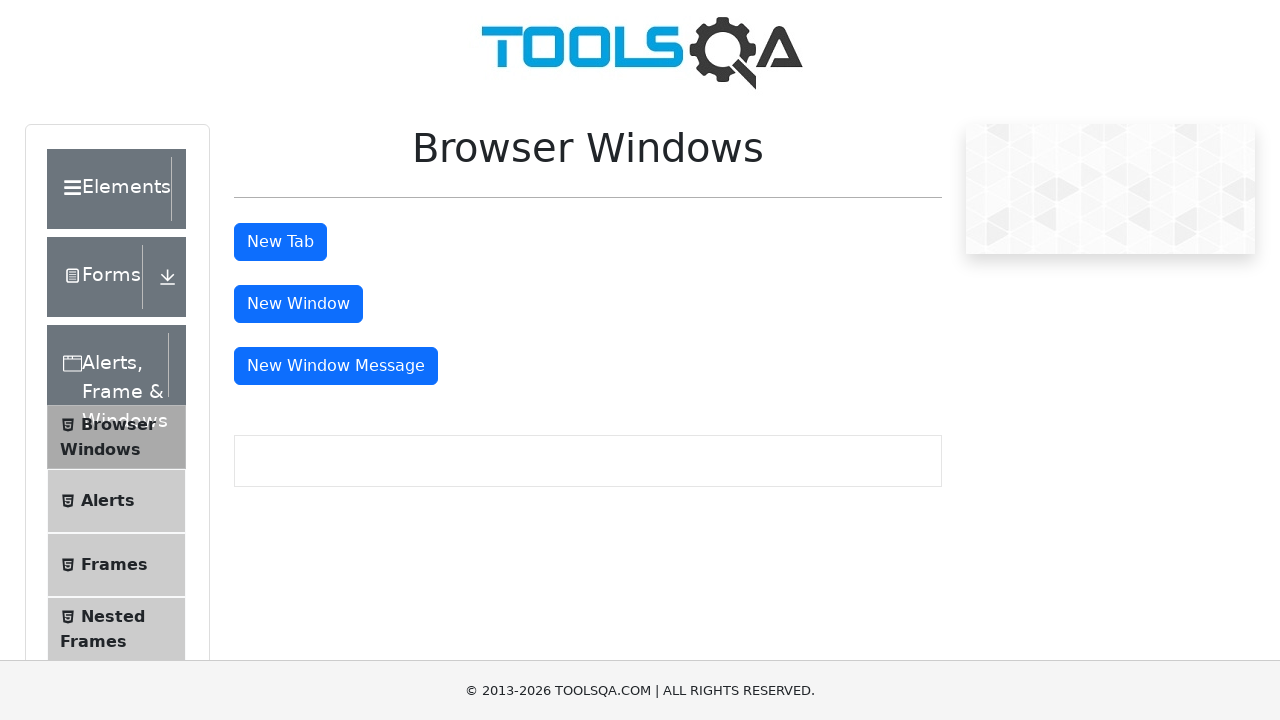

Clicked 'New Window' button to open a new browser window at (298, 304) on #windowButton
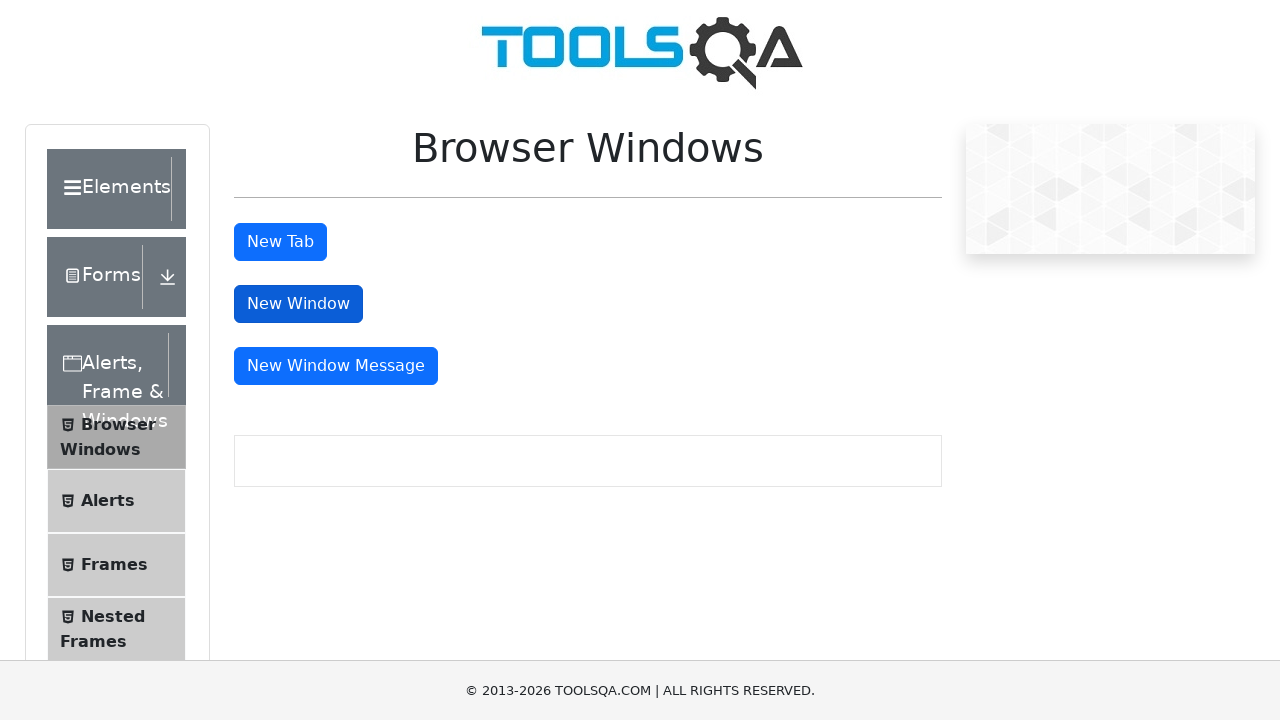

New window opened and captured
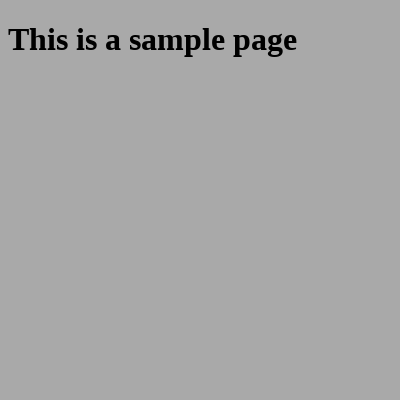

Waited for heading element to load in new window
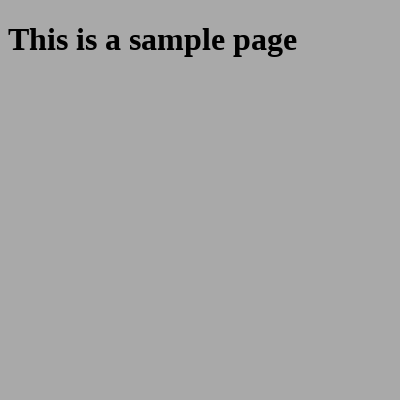

Read heading text from new window: 'This is a sample page'
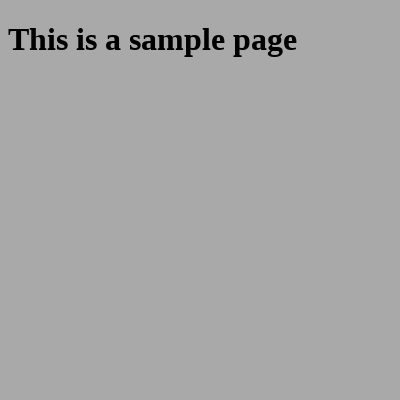

Closed the new window
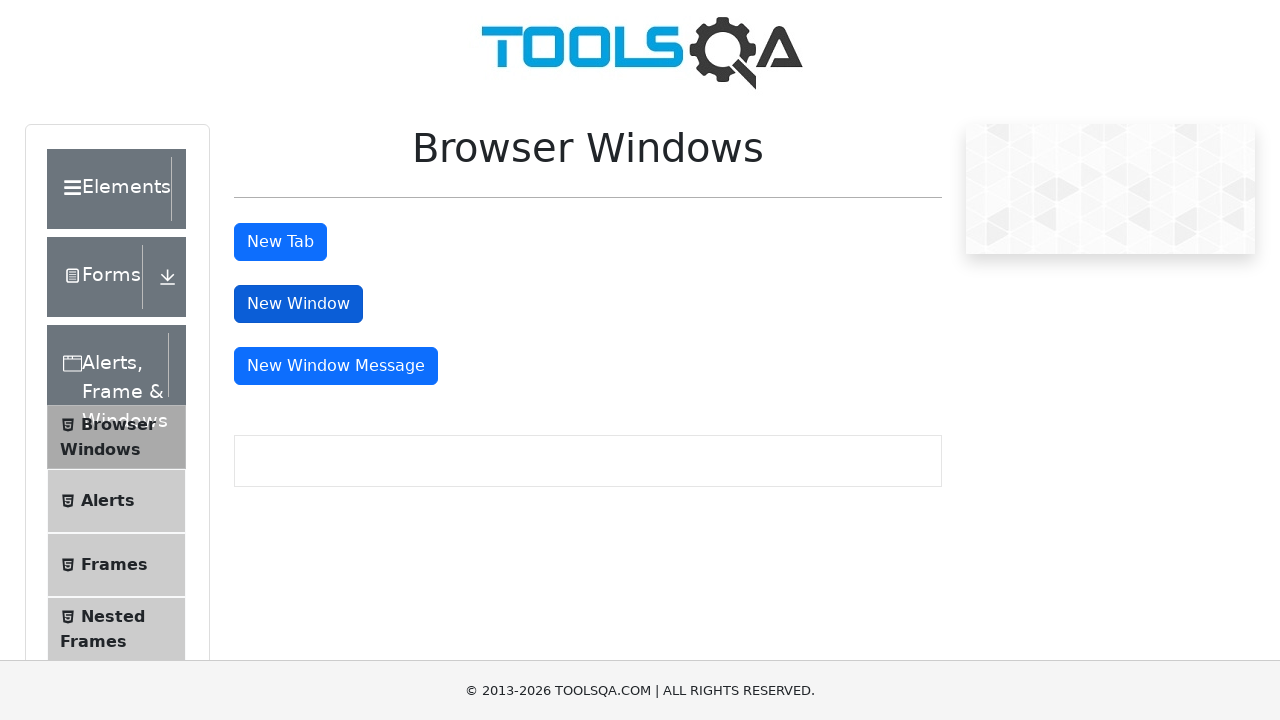

Switched back to parent window
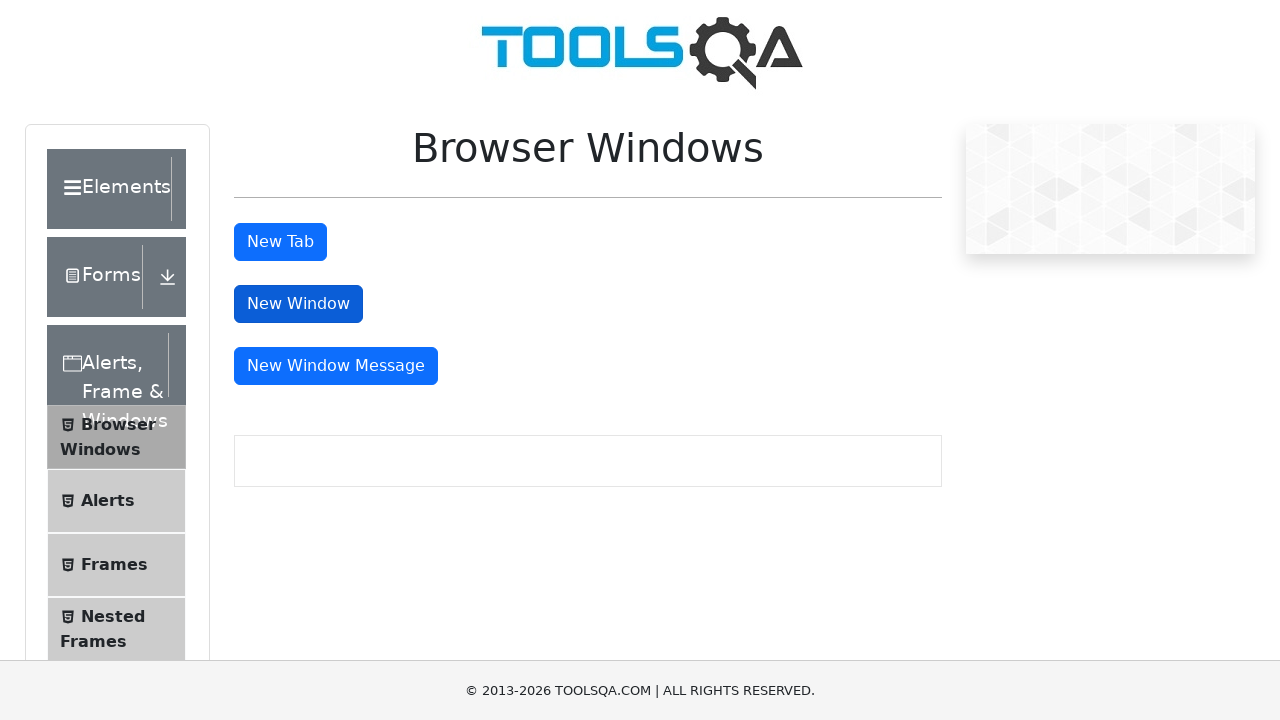

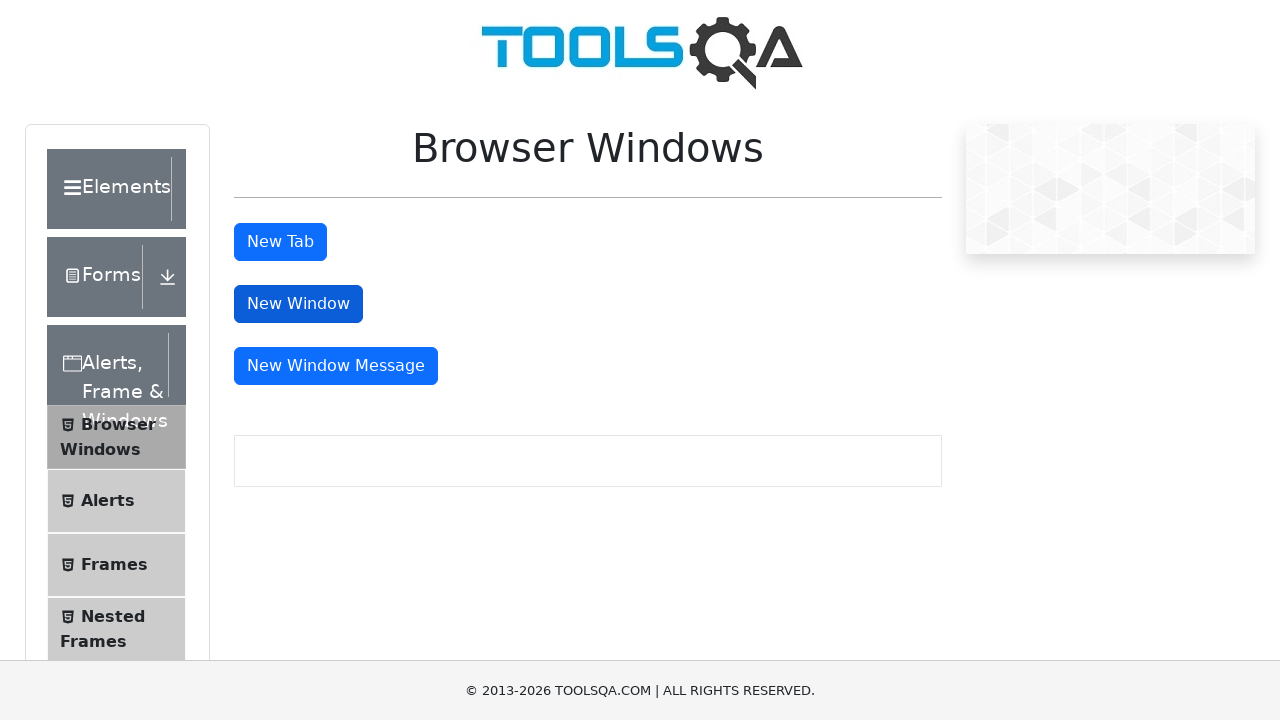